Tests standard click functionality by clicking a button and verifying the confirmation message appears

Starting URL: https://demoqa.com/buttons

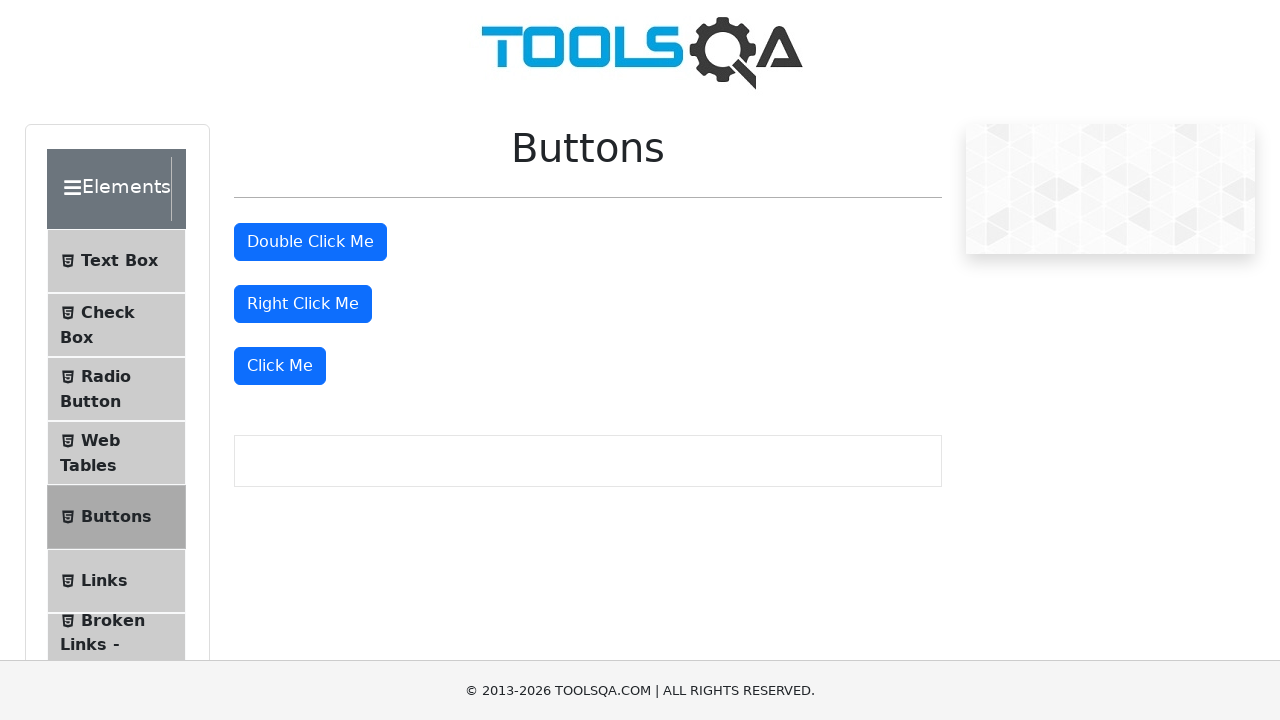

Clicked the 'Click Me' button at (280, 366) on xpath=//button[text()='Click Me']
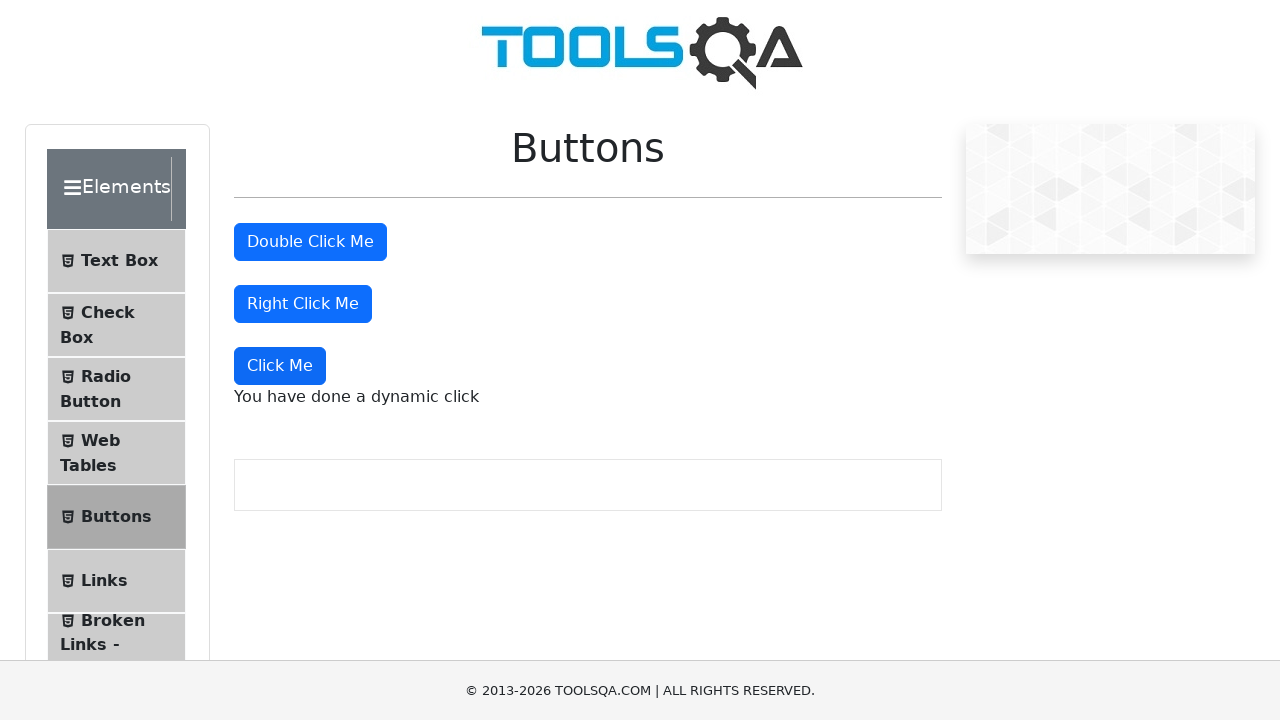

Dynamic click confirmation message appeared
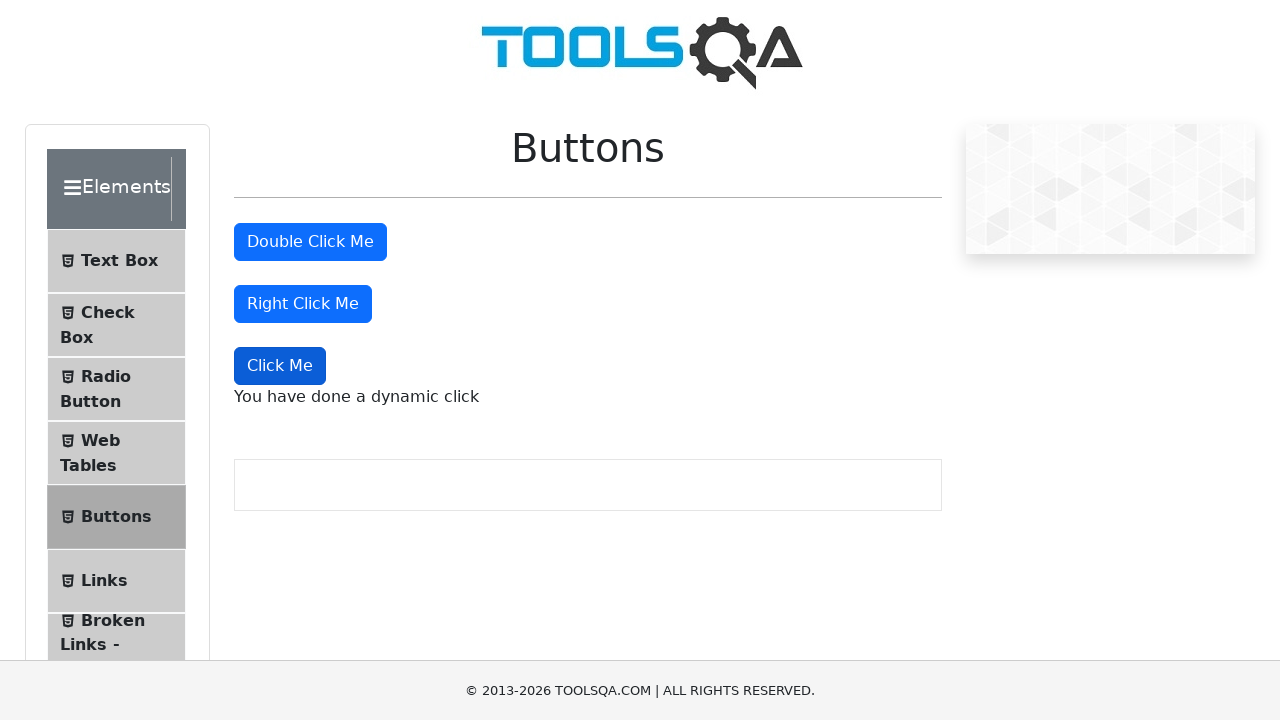

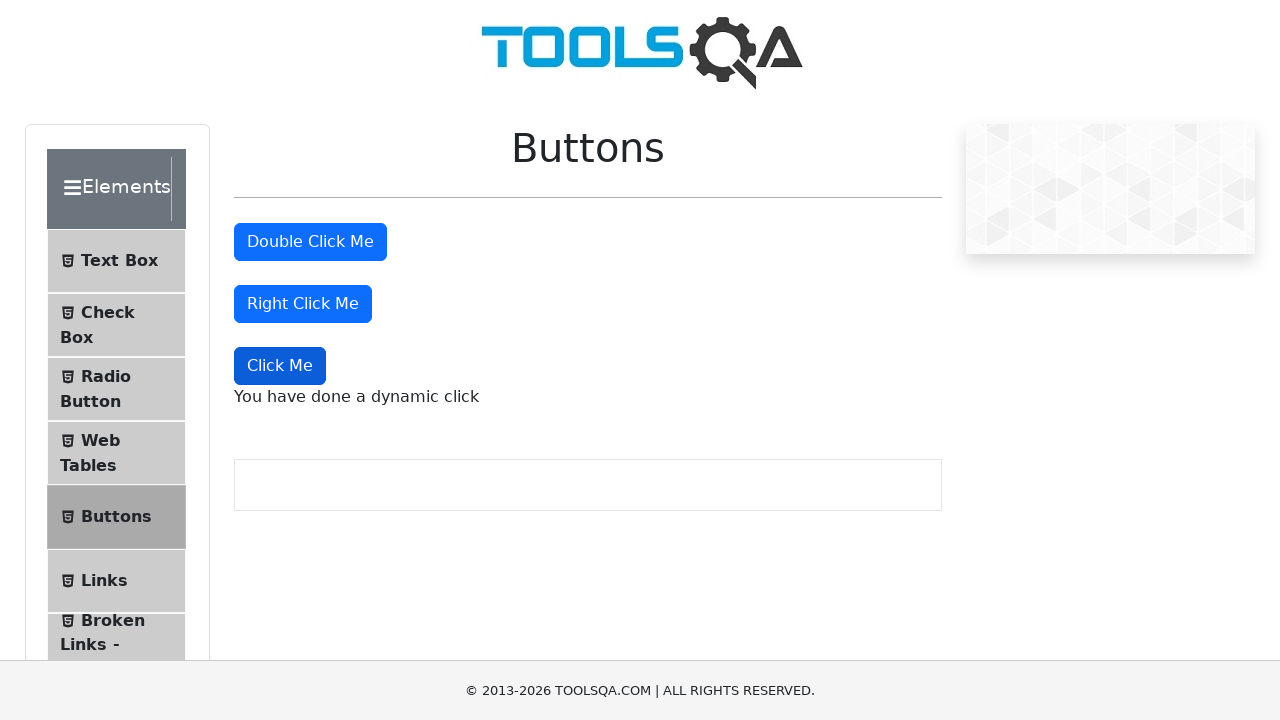